Tests window switching functionality by clicking multiple links that open new tabs/windows and switching between them

Starting URL: http://seleniumpractise.blogspot.com/2017/07/multiple-window-examples.html

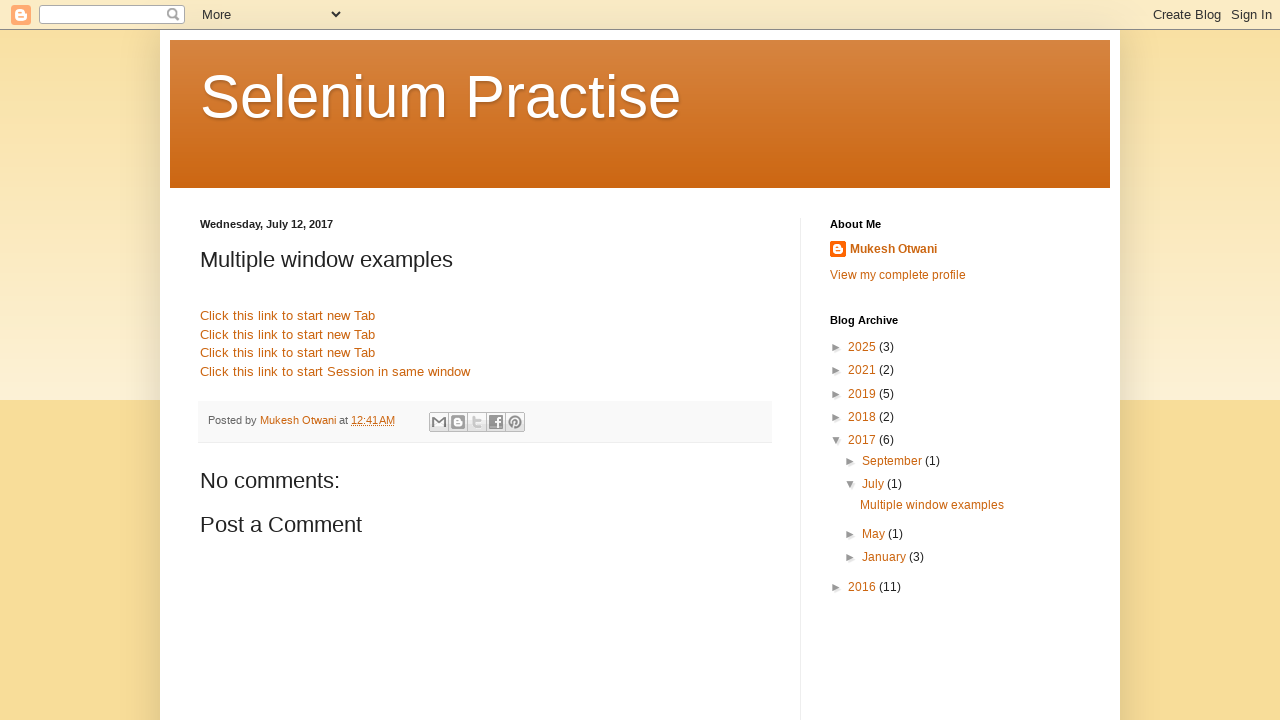

Clicked first link to open new tab at (288, 316) on (//a[contains(.,' Click this link to start new Tab ')])[1]
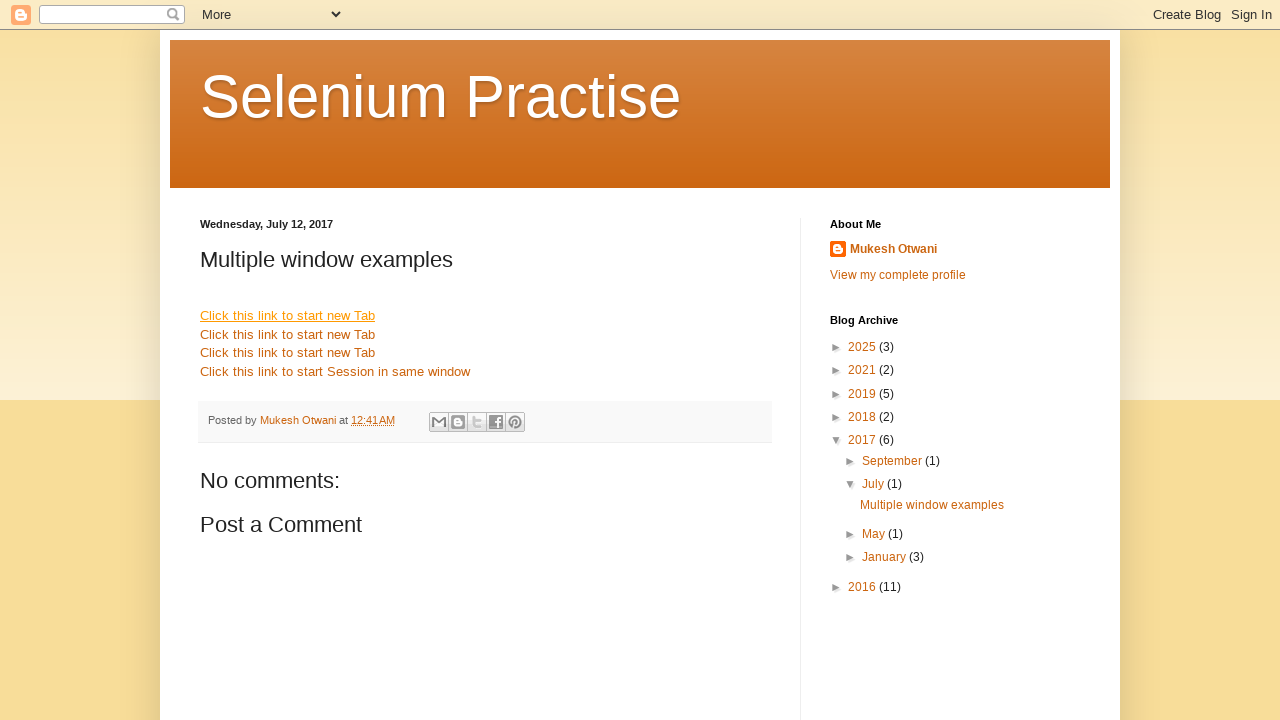

Clicked second link to open another new tab at (288, 334) on (//a[contains(.,' Click this link to start new Tab ')])[2]
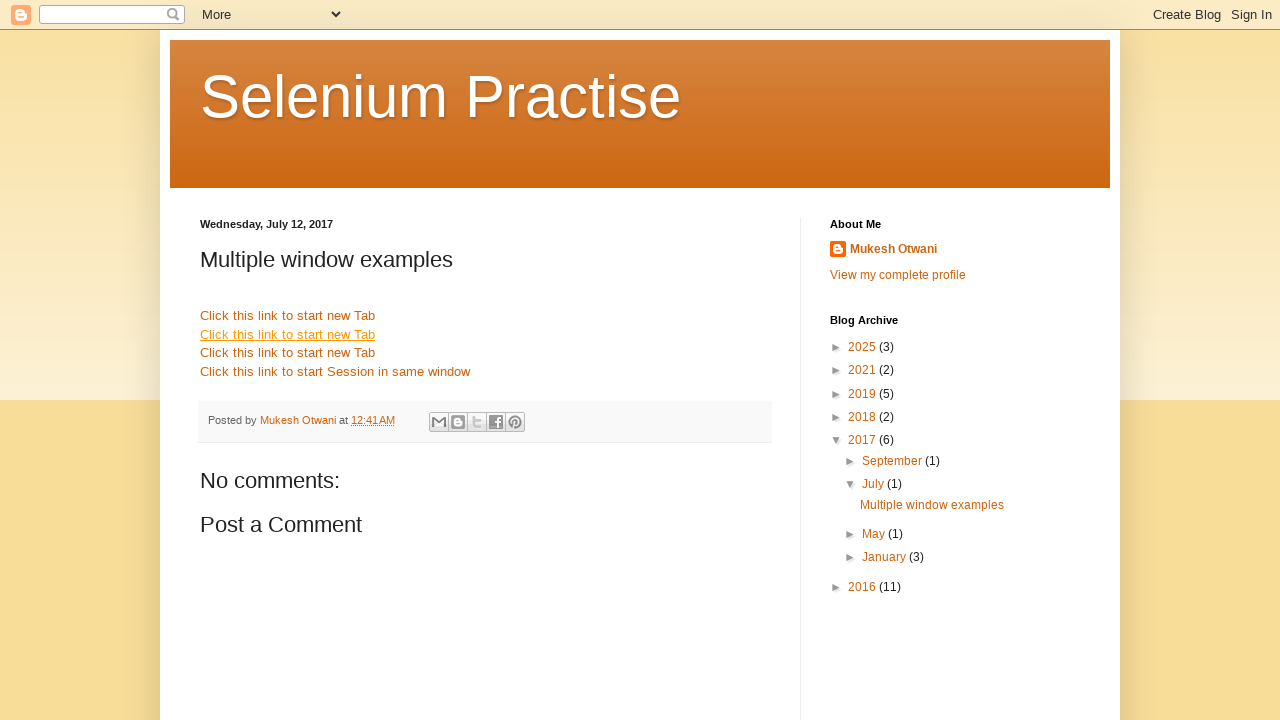

Retrieved all open pages/windows
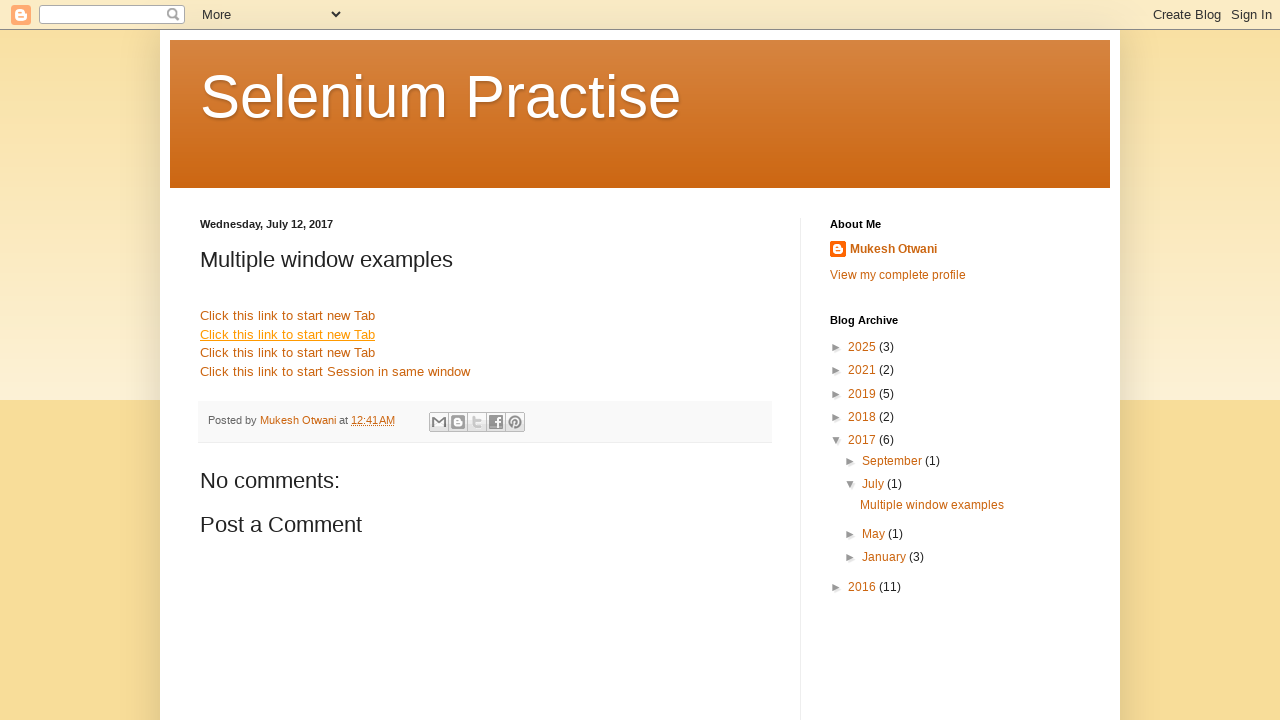

Switched to first window
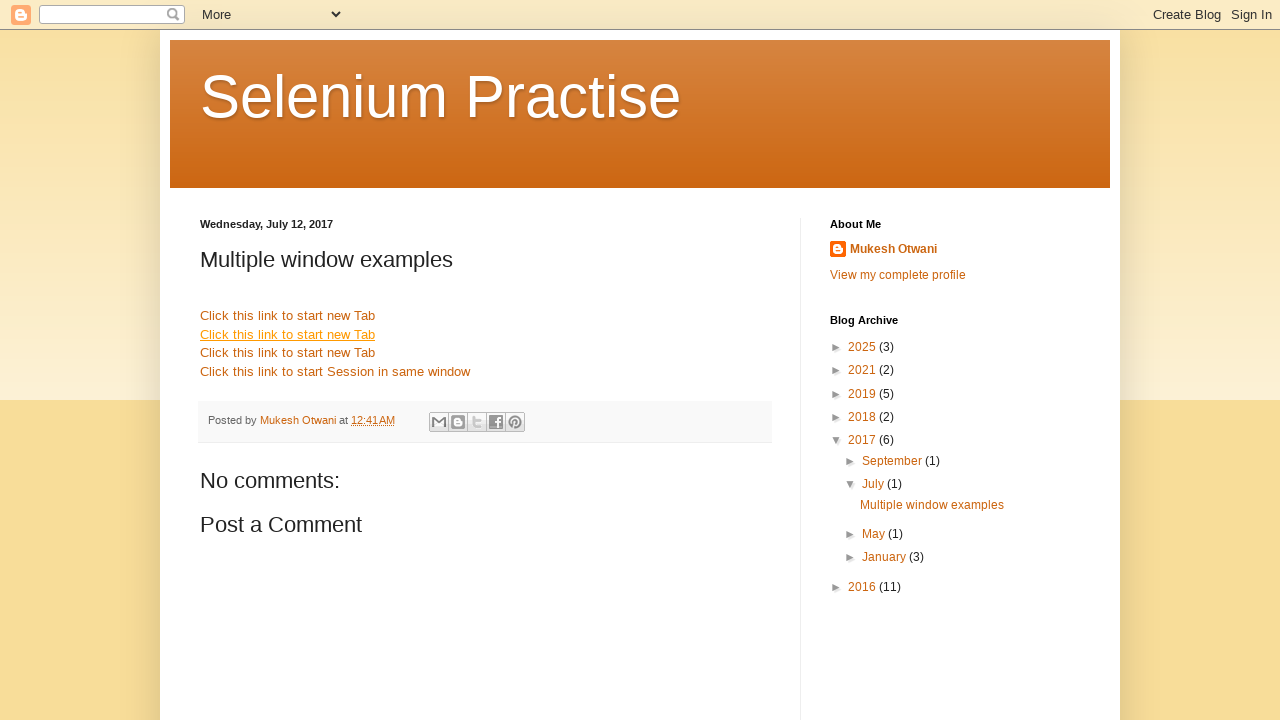

Switched to third window
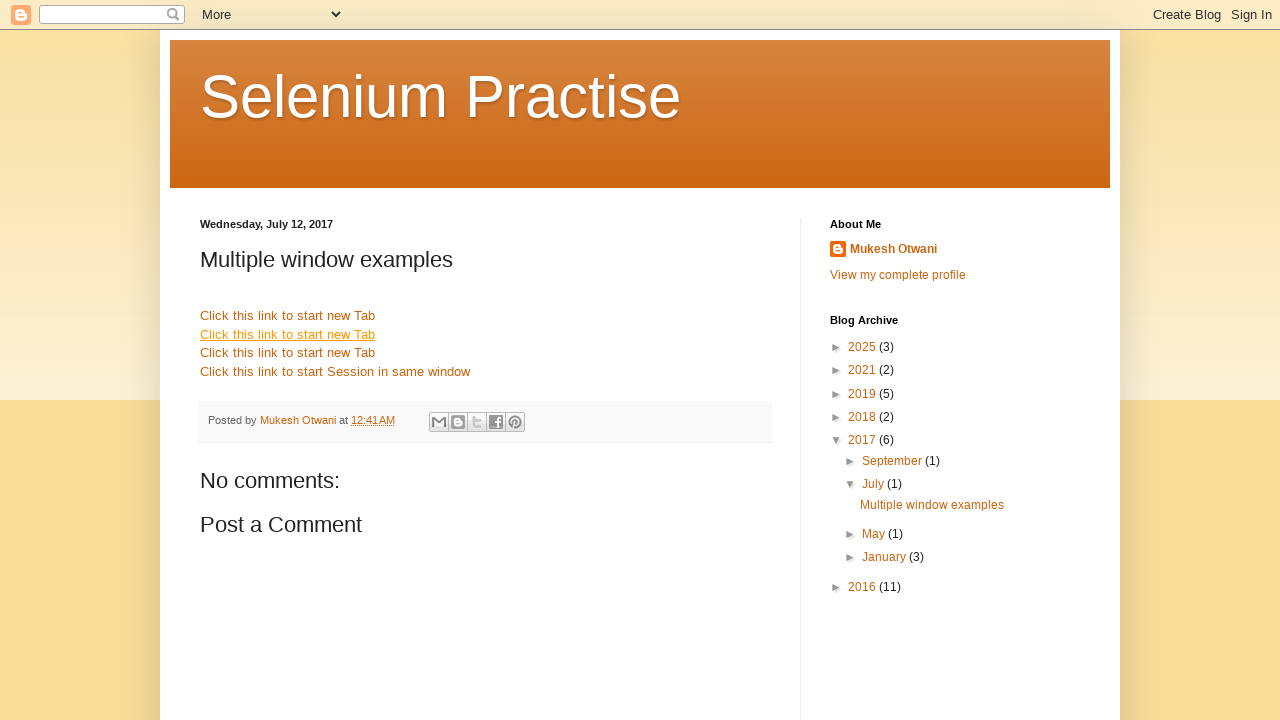

Switched to second window
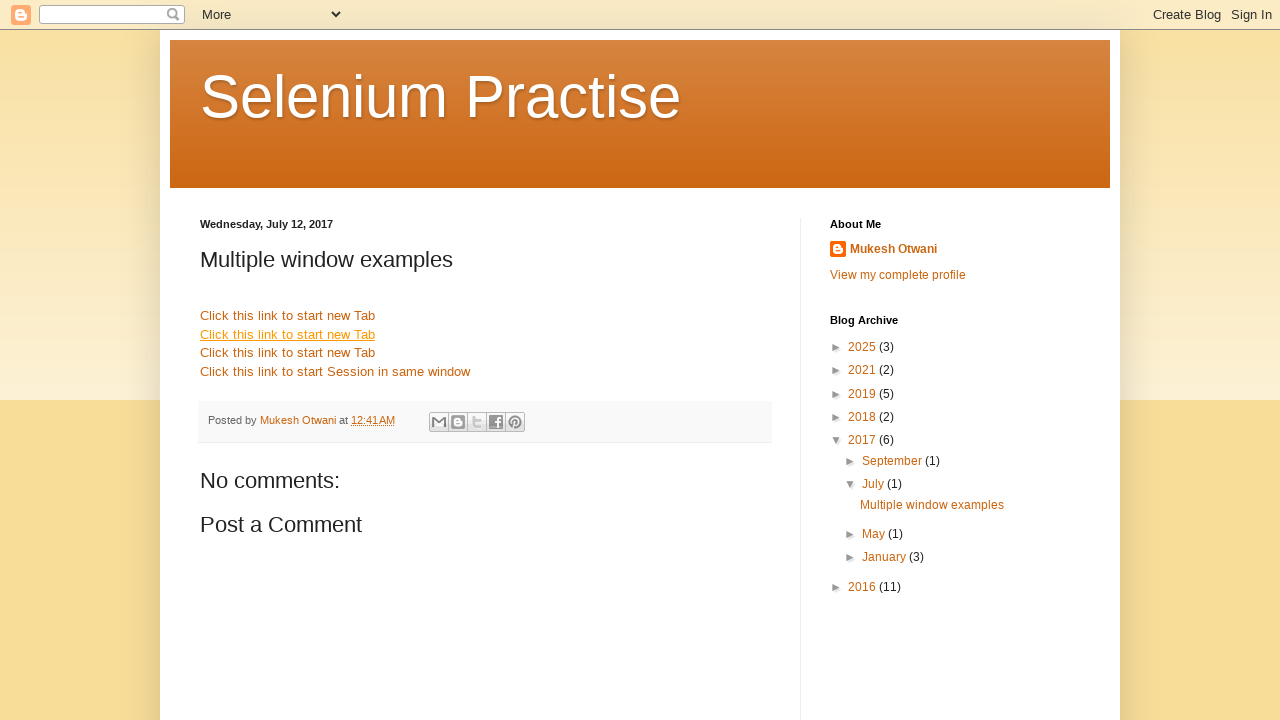

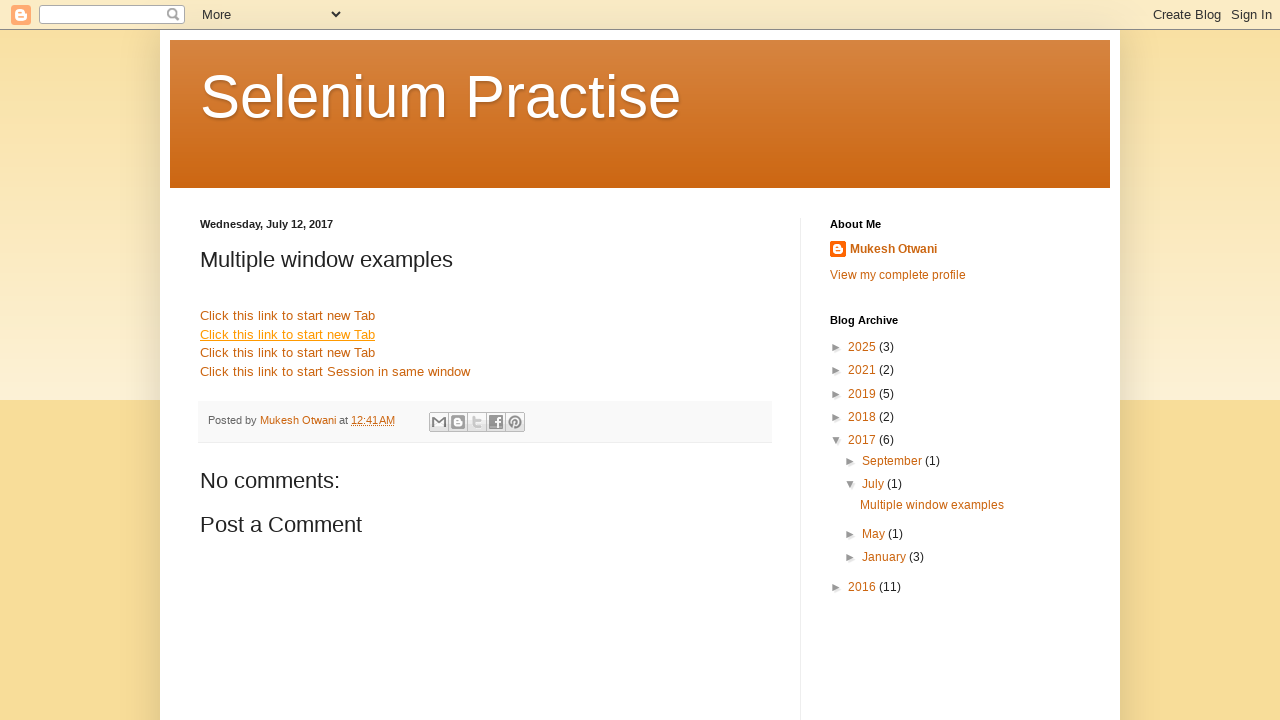